Tests signup form validation by entering a numeric name and invalid email (missing @), then verifies the browser's validation message appears

Starting URL: https://automationexercise.com/

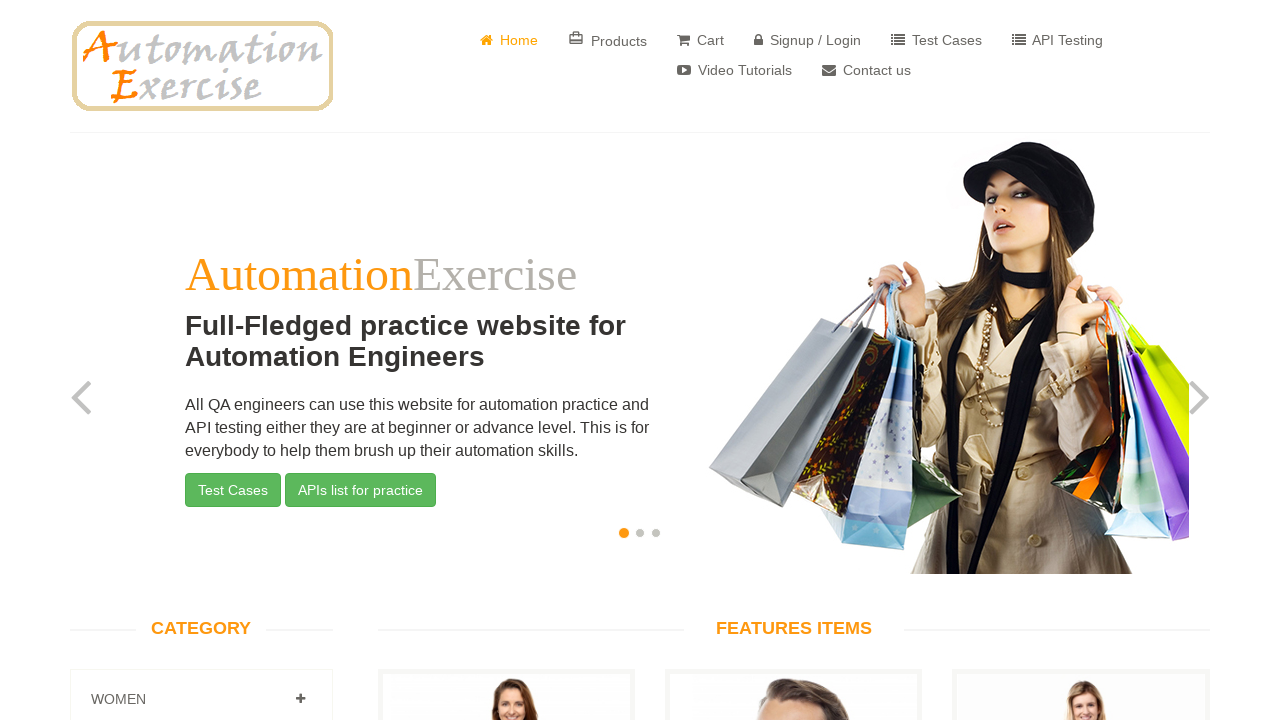

Clicked on Signup / Login link at (808, 40) on text=Signup / Login
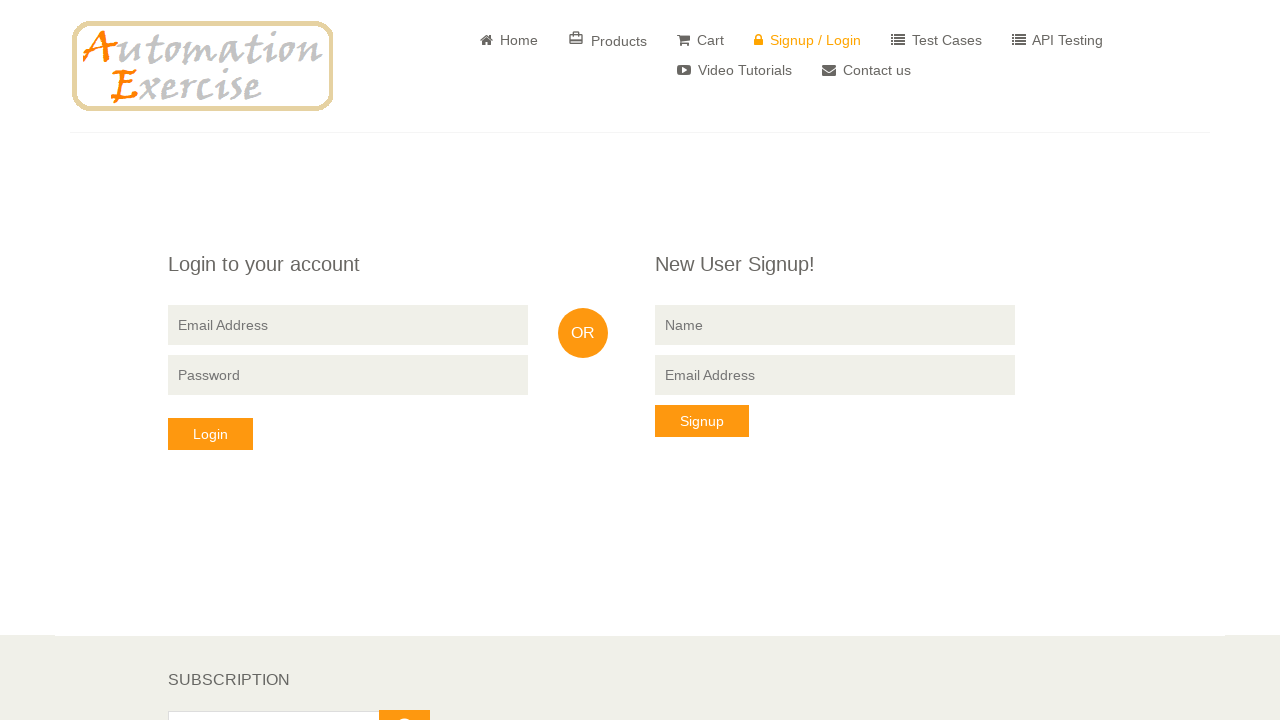

Signup form loaded and name input field is visible
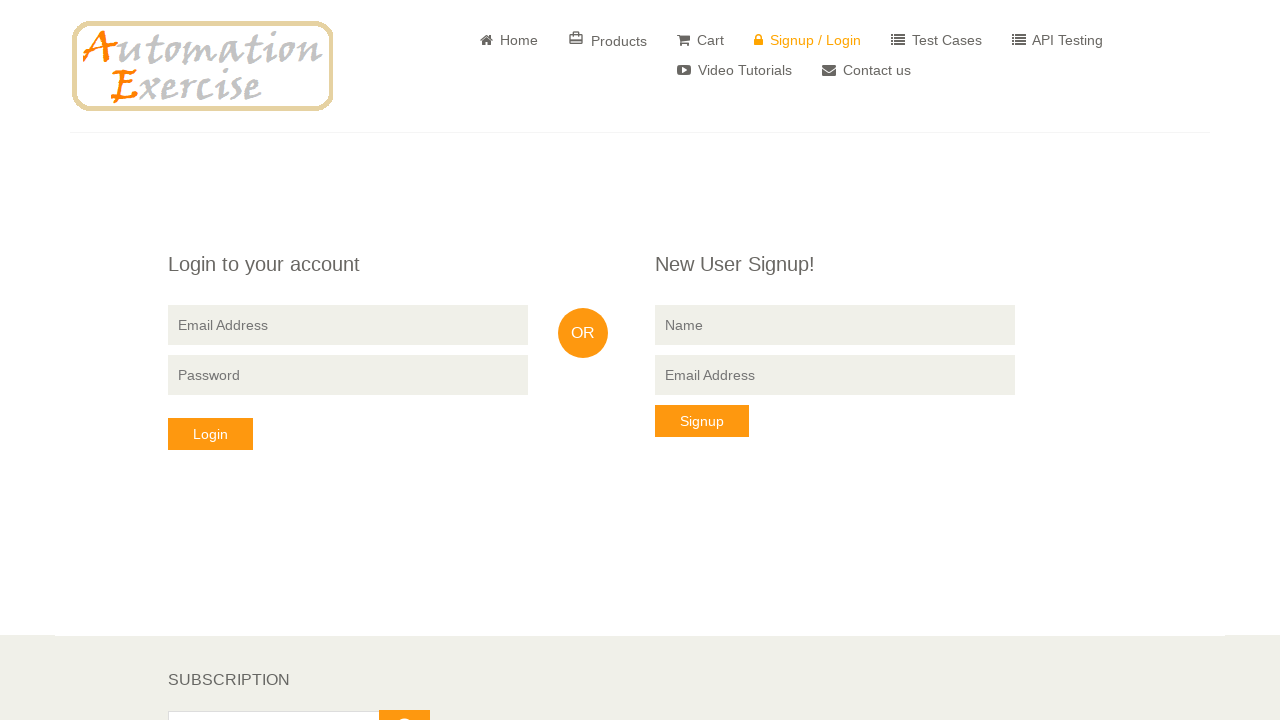

Clicked on name input field at (835, 325) on input[name='name']
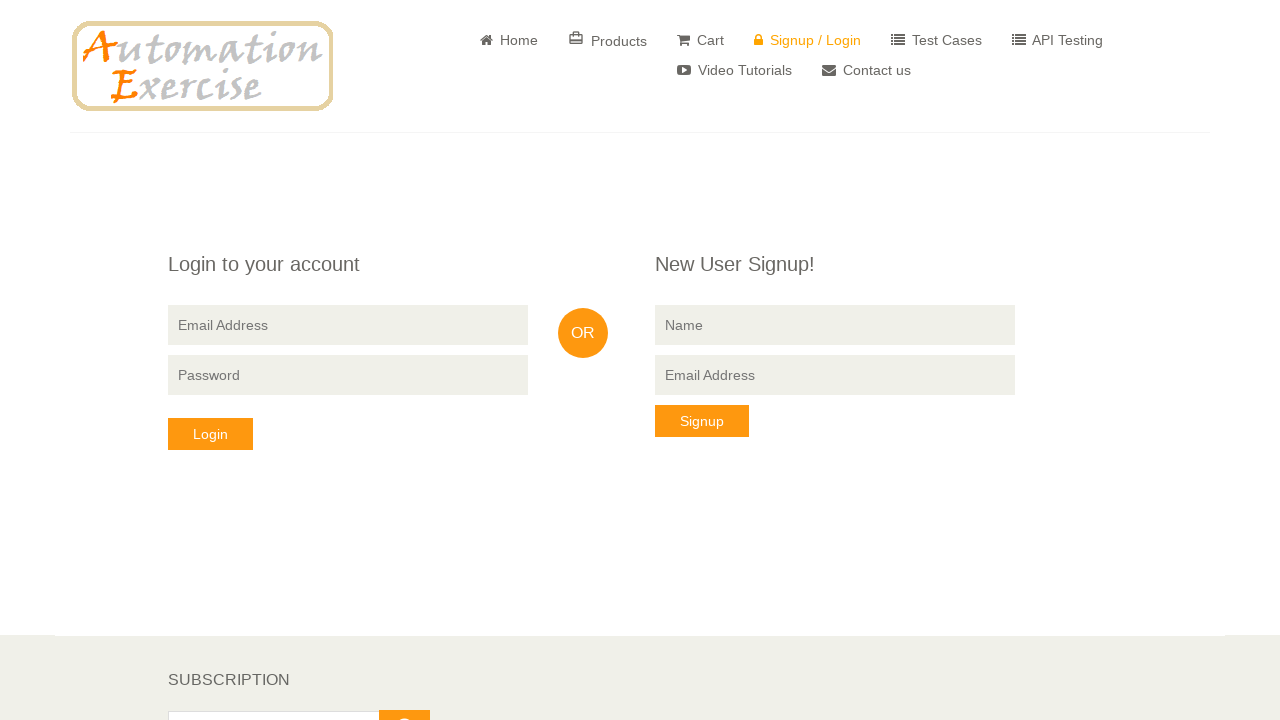

Entered numeric value '032094' in name field on input[name='name']
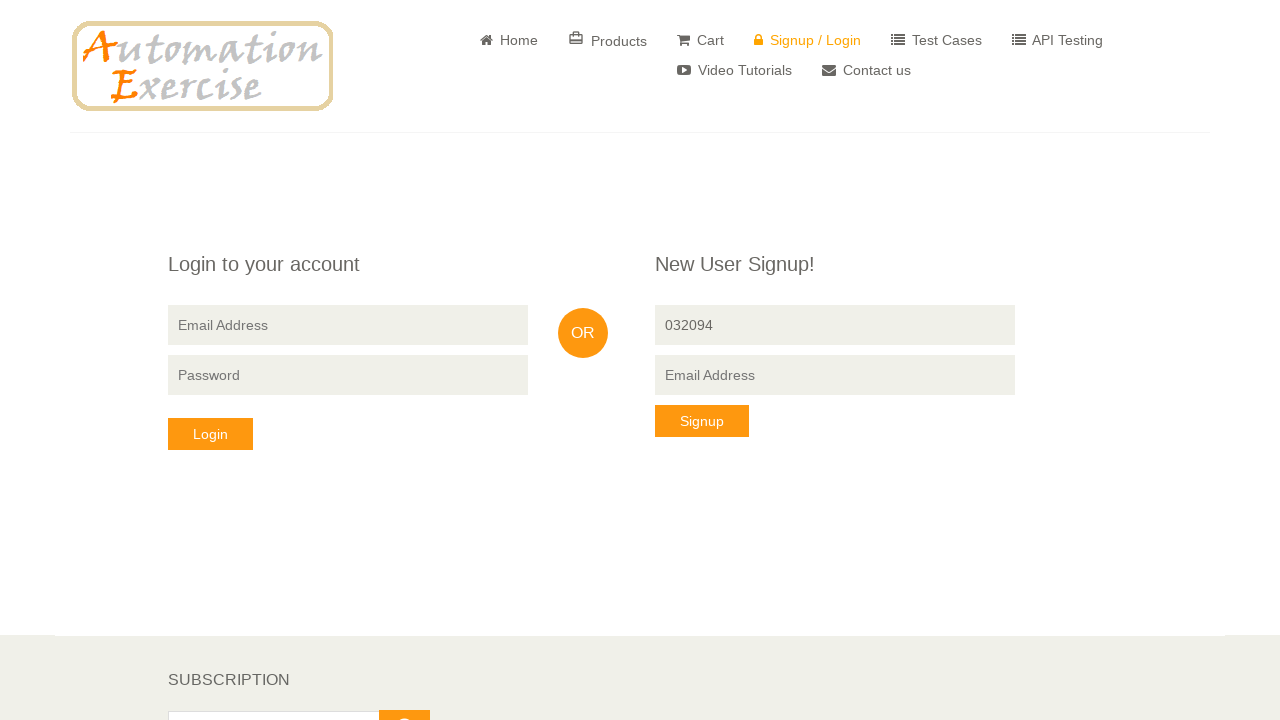

Entered invalid email 'XYZ' (missing @) in email field on .signup-form input:nth-child(3)
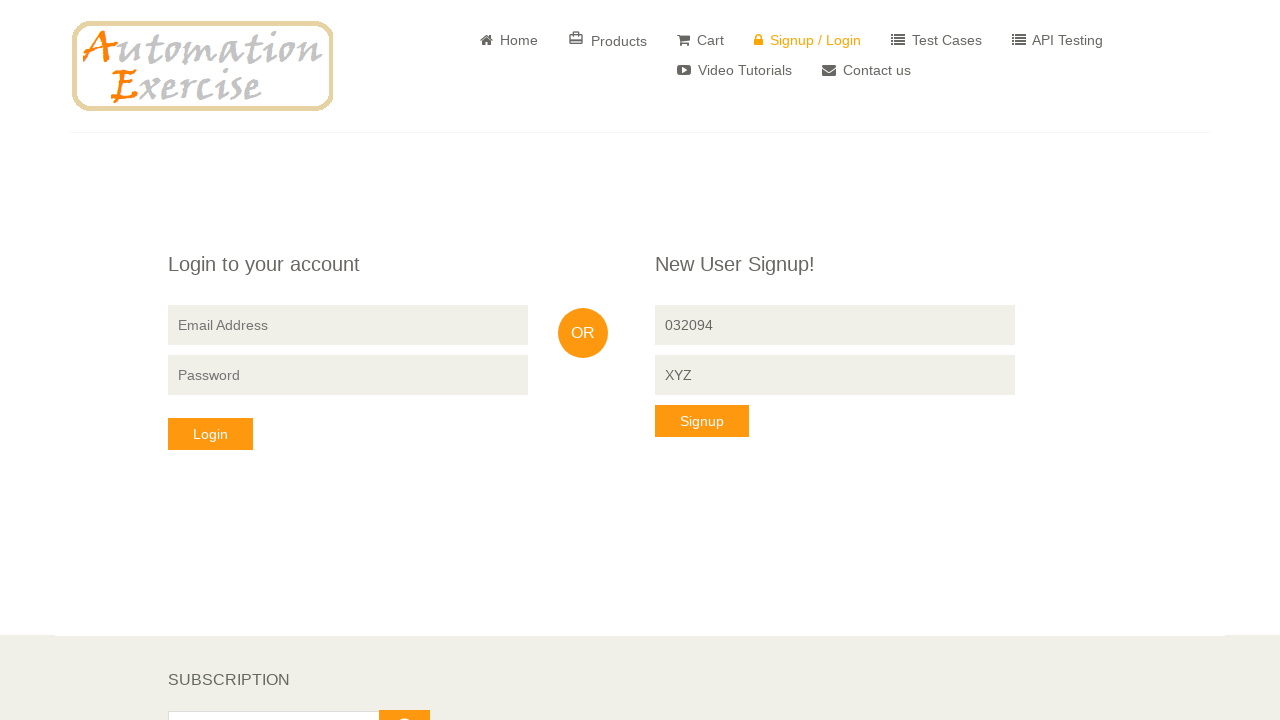

Clicked signup button at (702, 421) on .btn:nth-child(5)
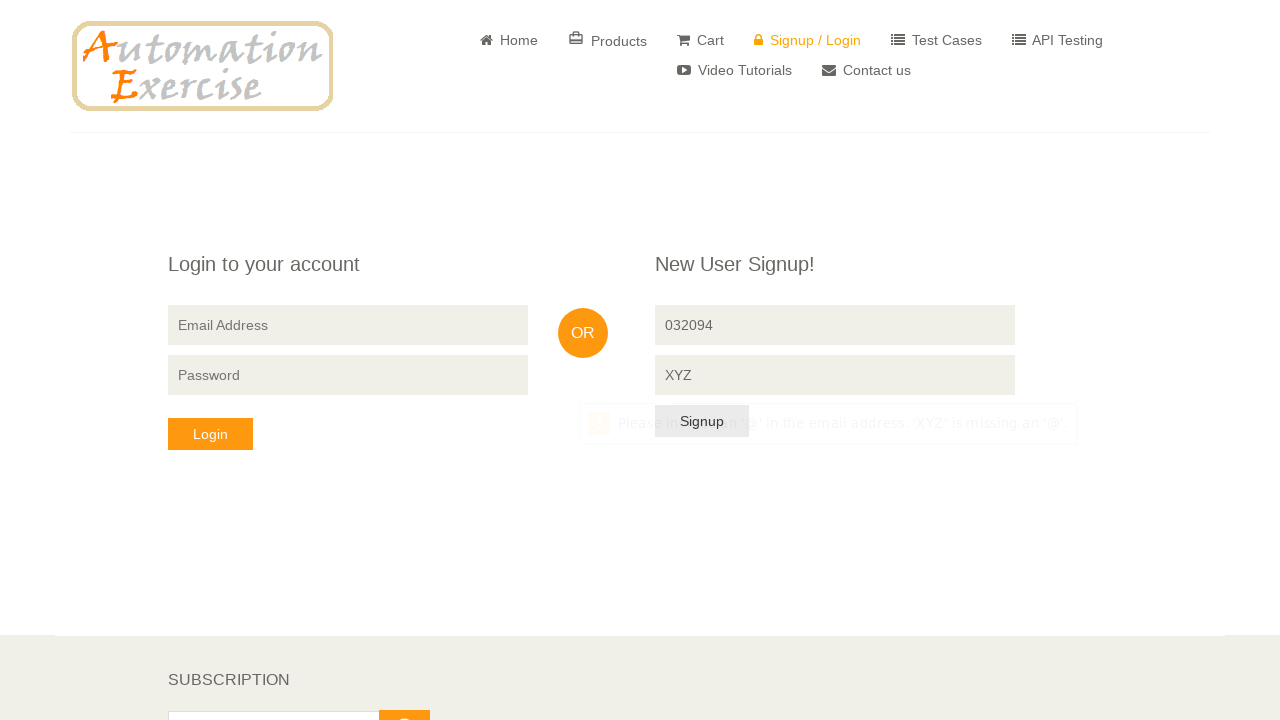

Waited 1 second for browser validation message to appear
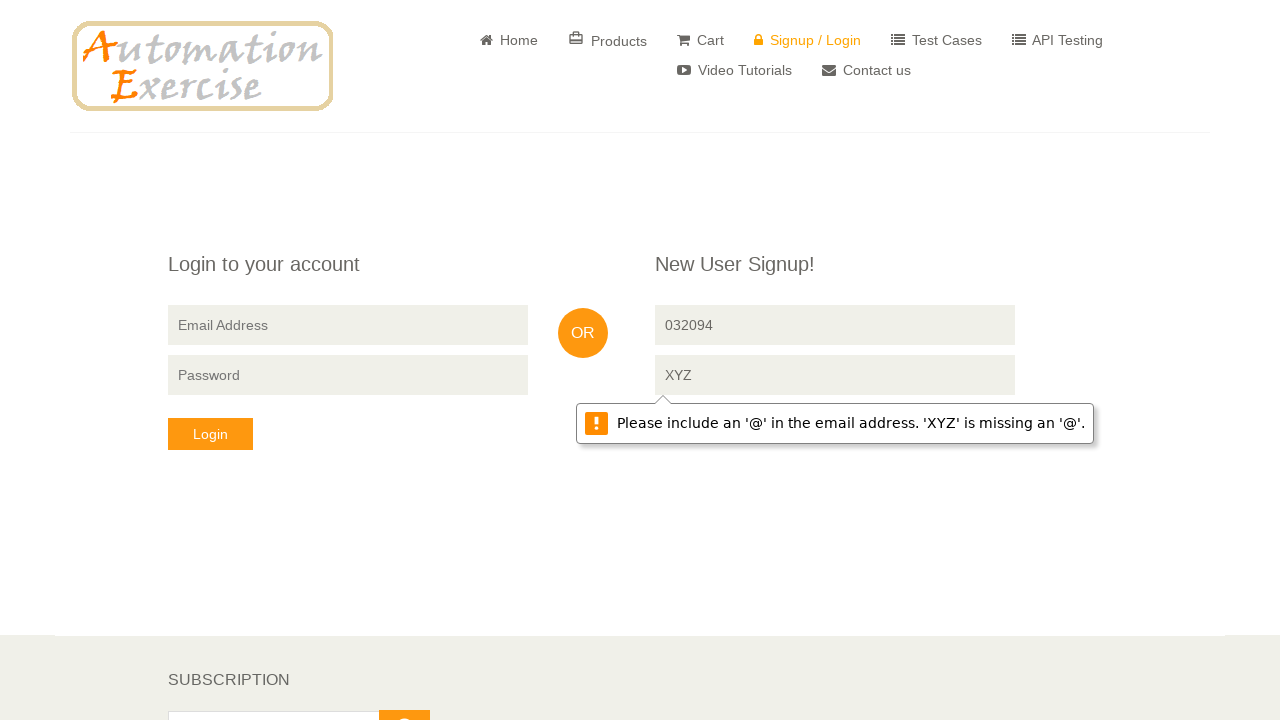

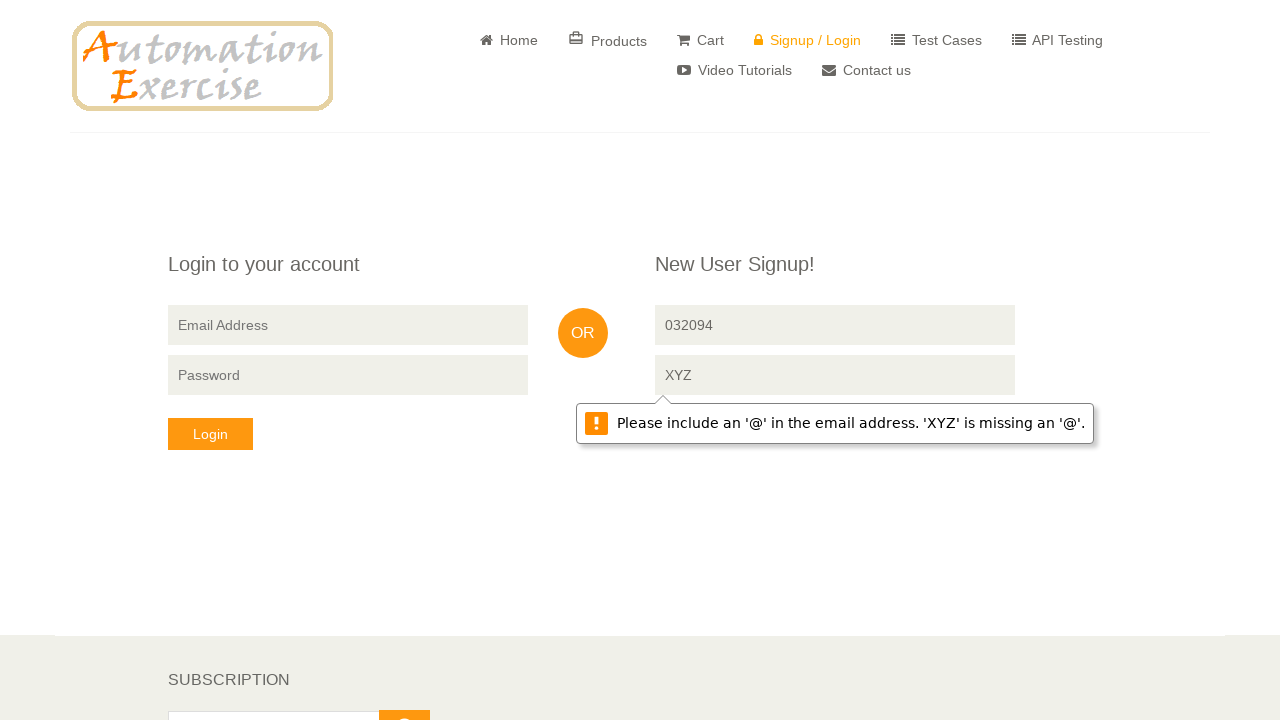